Tests the complete Text Box form by navigating to it, filling all fields (name, email, current address, permanent address), submitting, and verifying the output.

Starting URL: https://demoqa.com

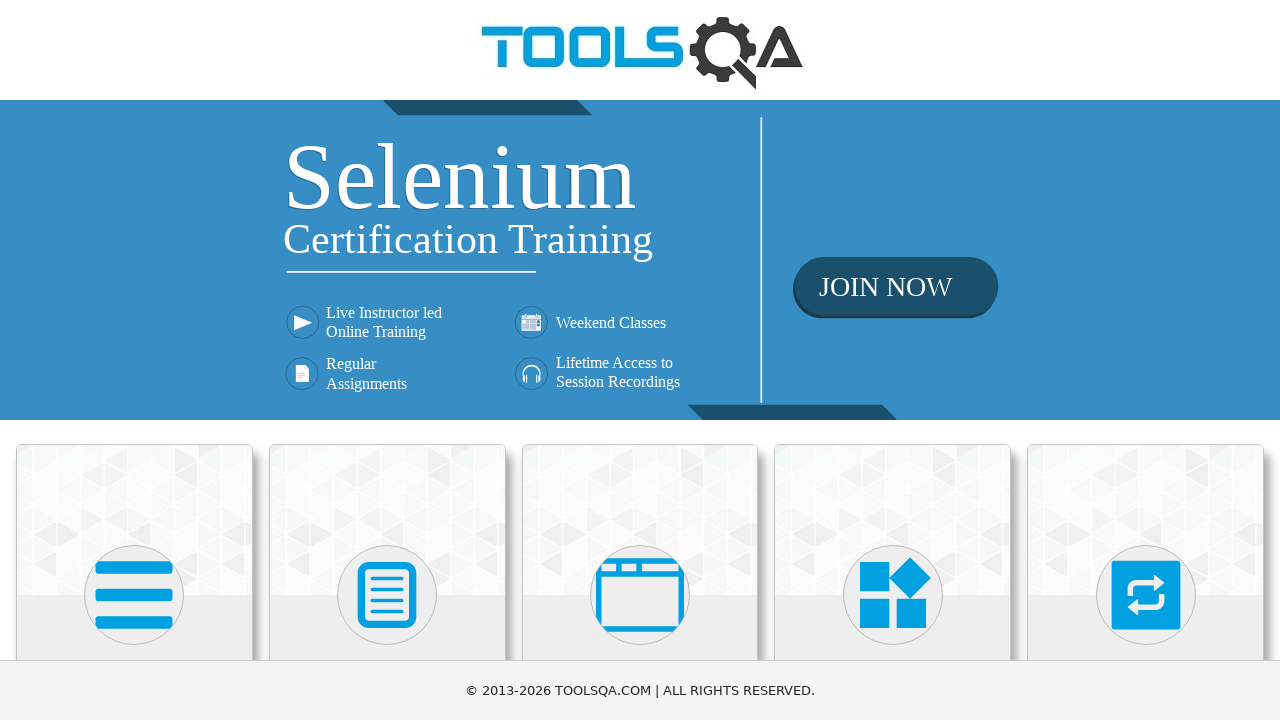

Clicked on the Elements card at (134, 520) on (//div[@class='card mt-4 top-card'])[1]
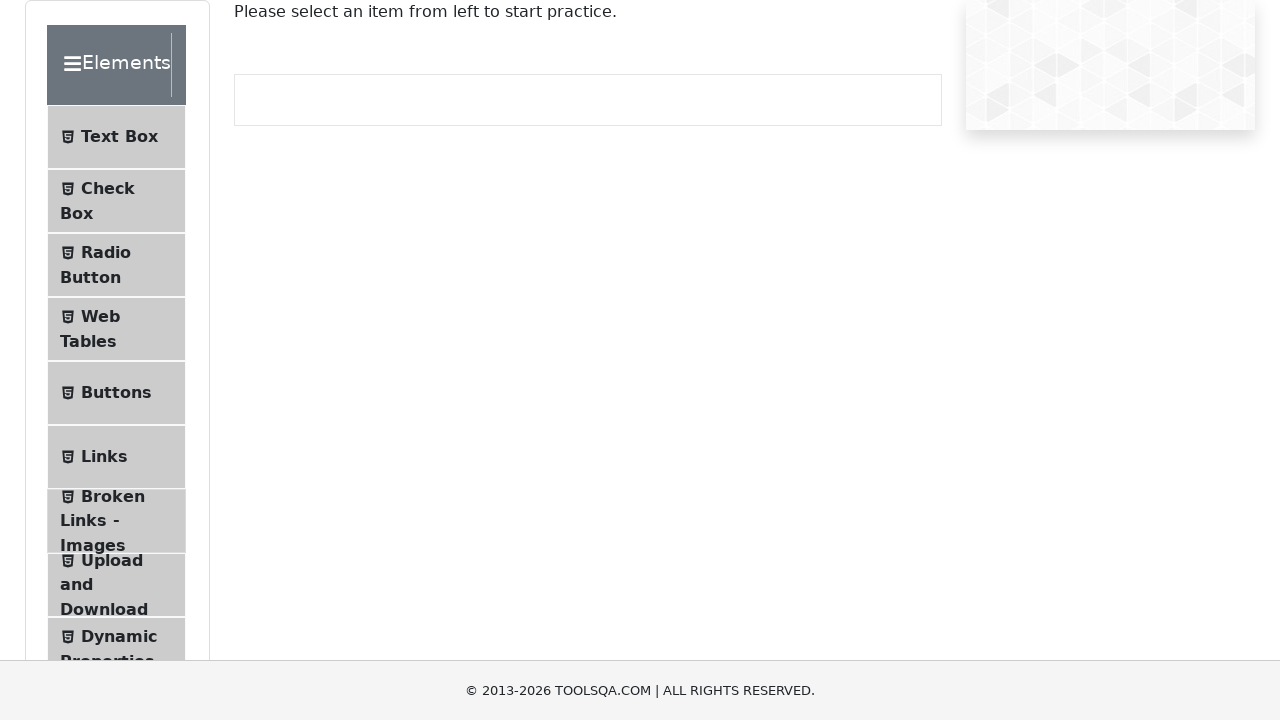

Clicked on Text Box menu item at (119, 137) on xpath=//span[text()='Text Box']
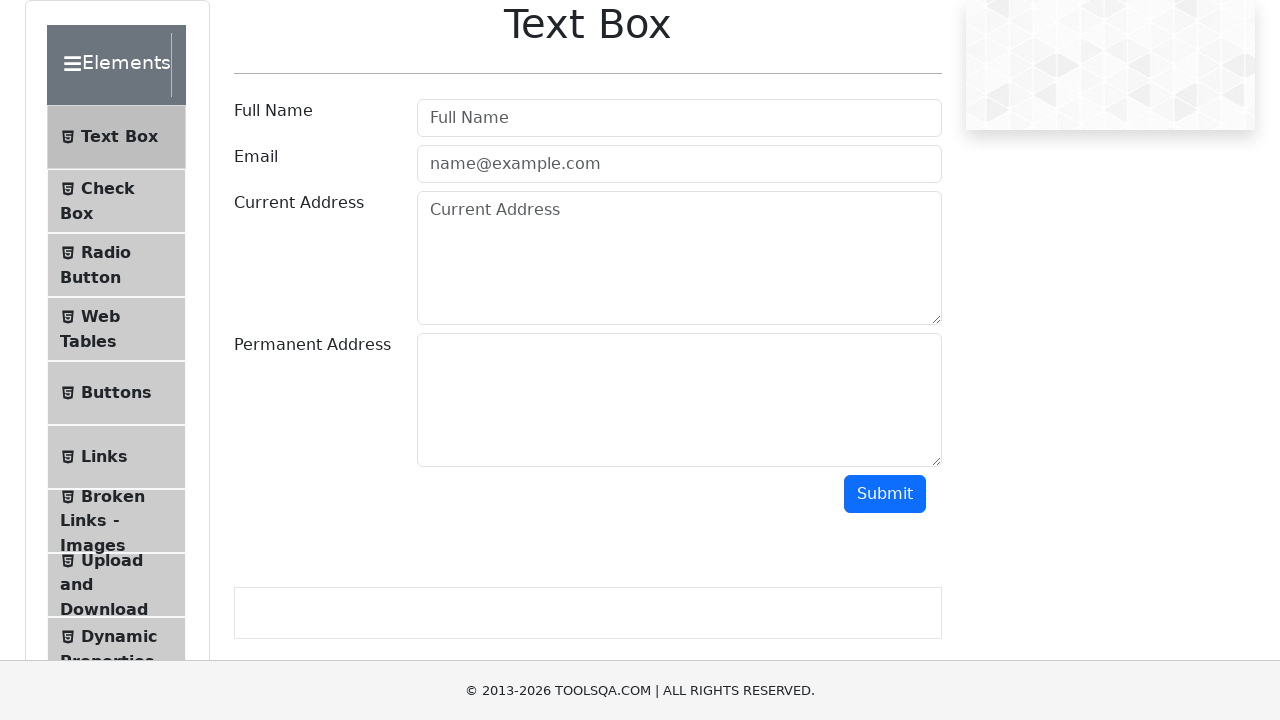

Filled in user name field with 'Ivan Ivanov' on #userName
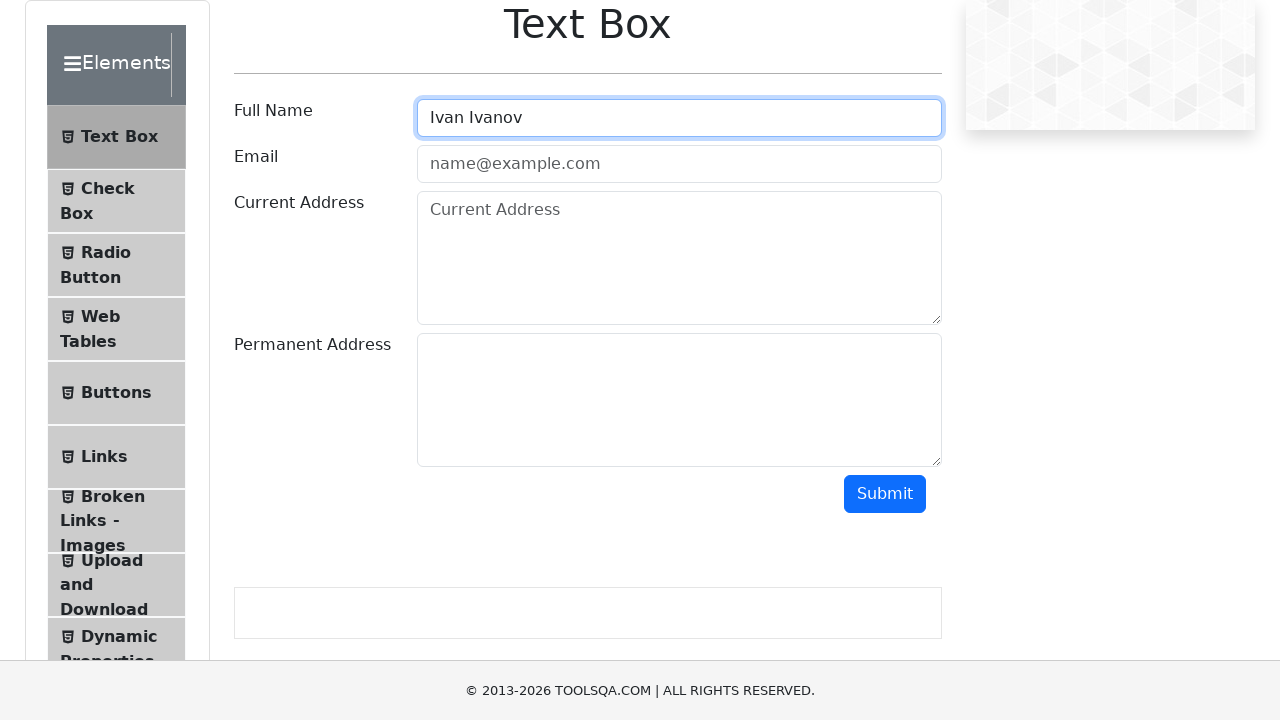

Filled in email field with 'Ivan@gmail.com' on #userEmail
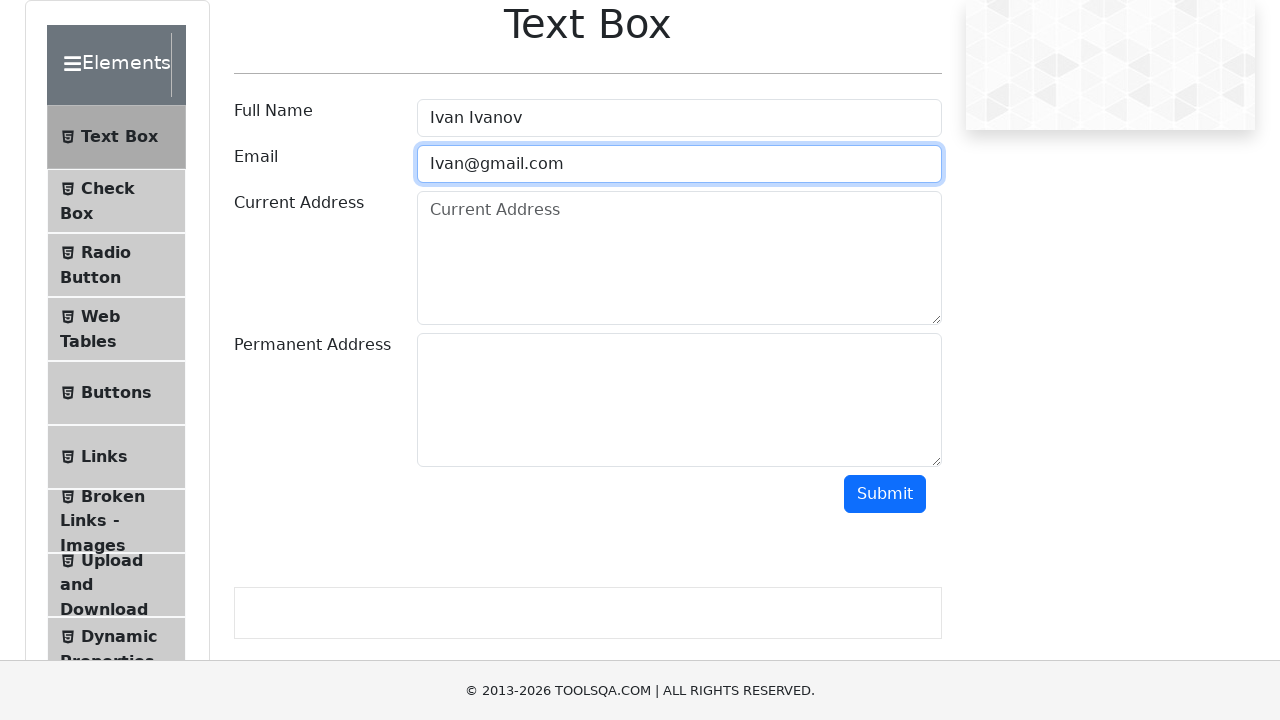

Filled in current address field with 'Mosсow, str. Parkovaya, 20' on #currentAddress
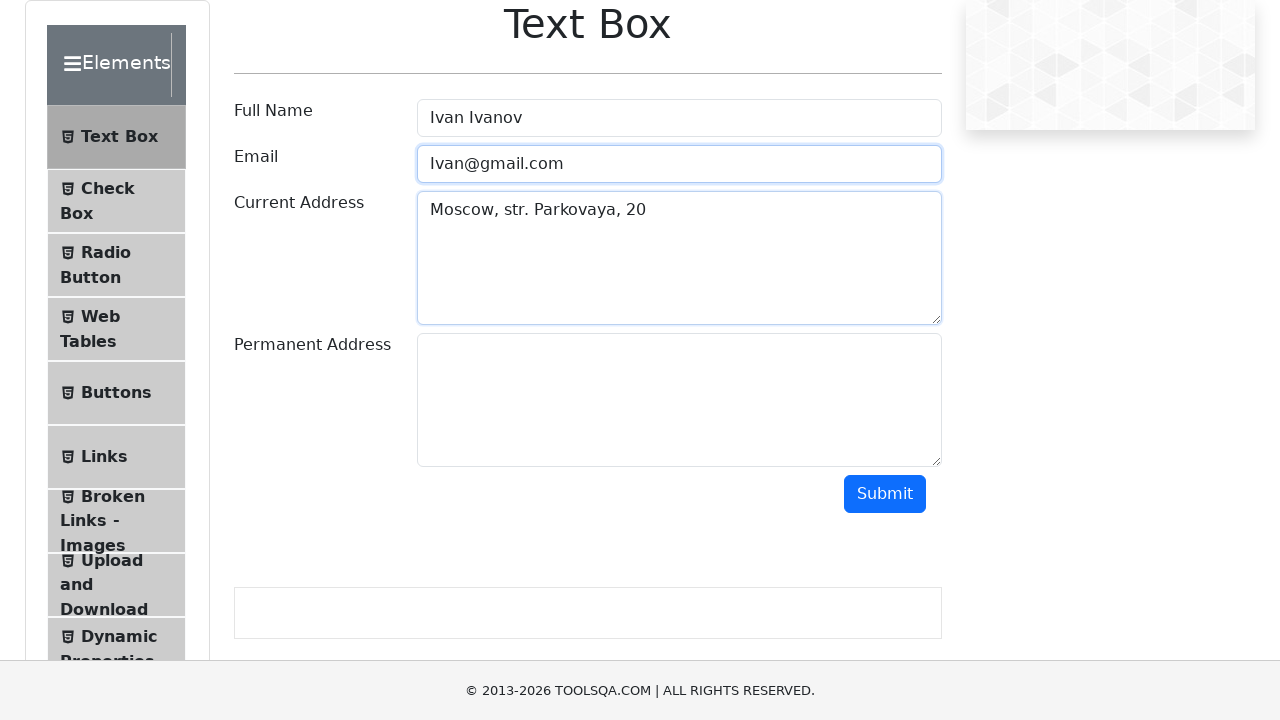

Filled in permanent address field with 'Mosсow, str. Parkovaya, 22' on #permanentAddress
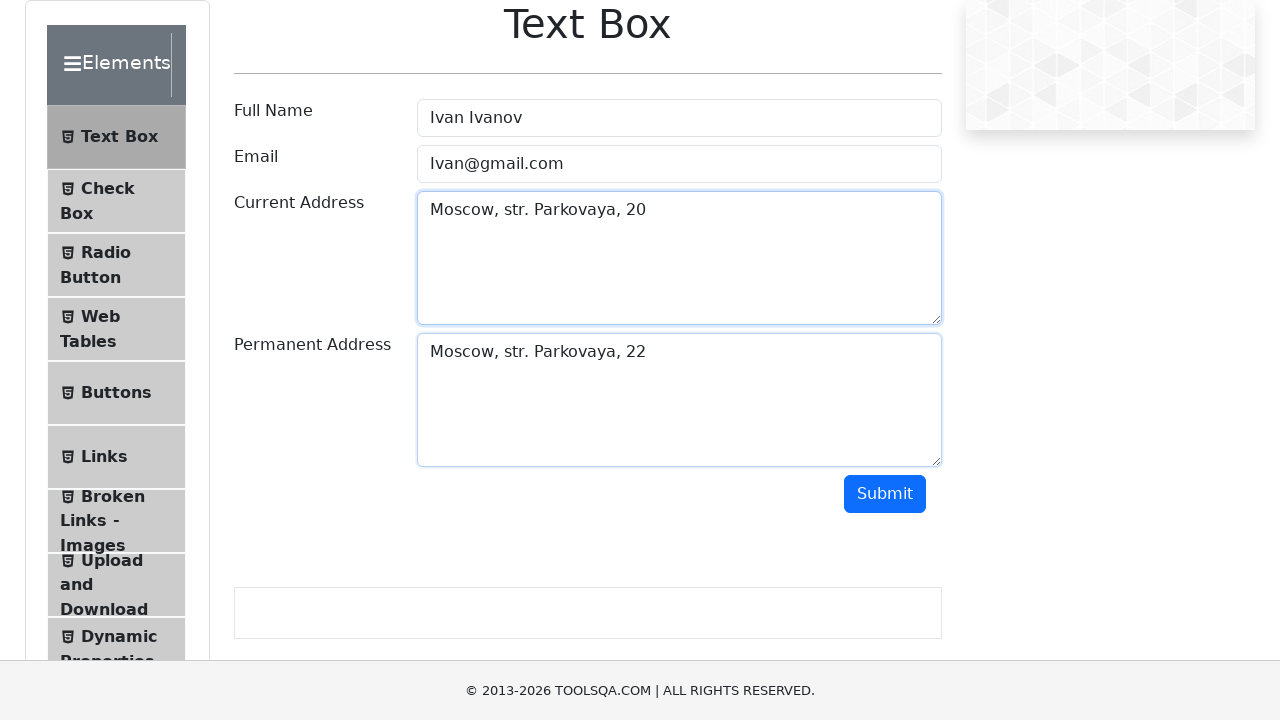

Clicked submit button to submit the form
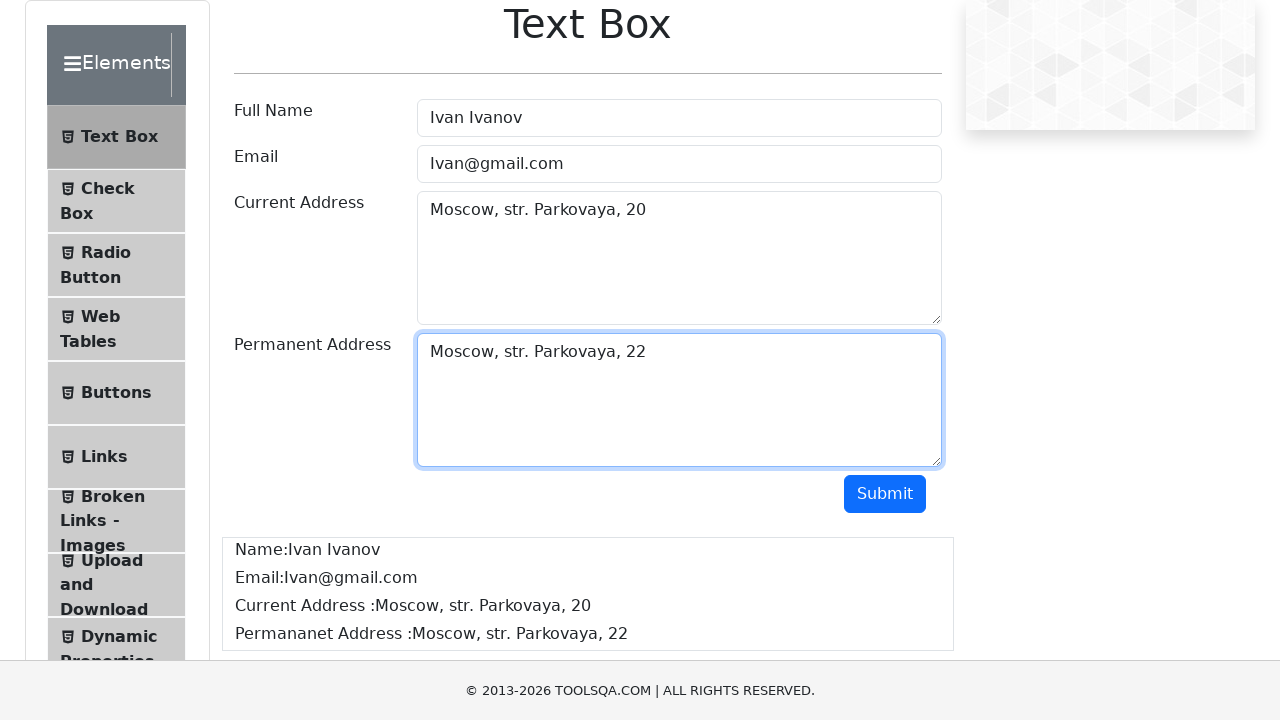

Output section loaded
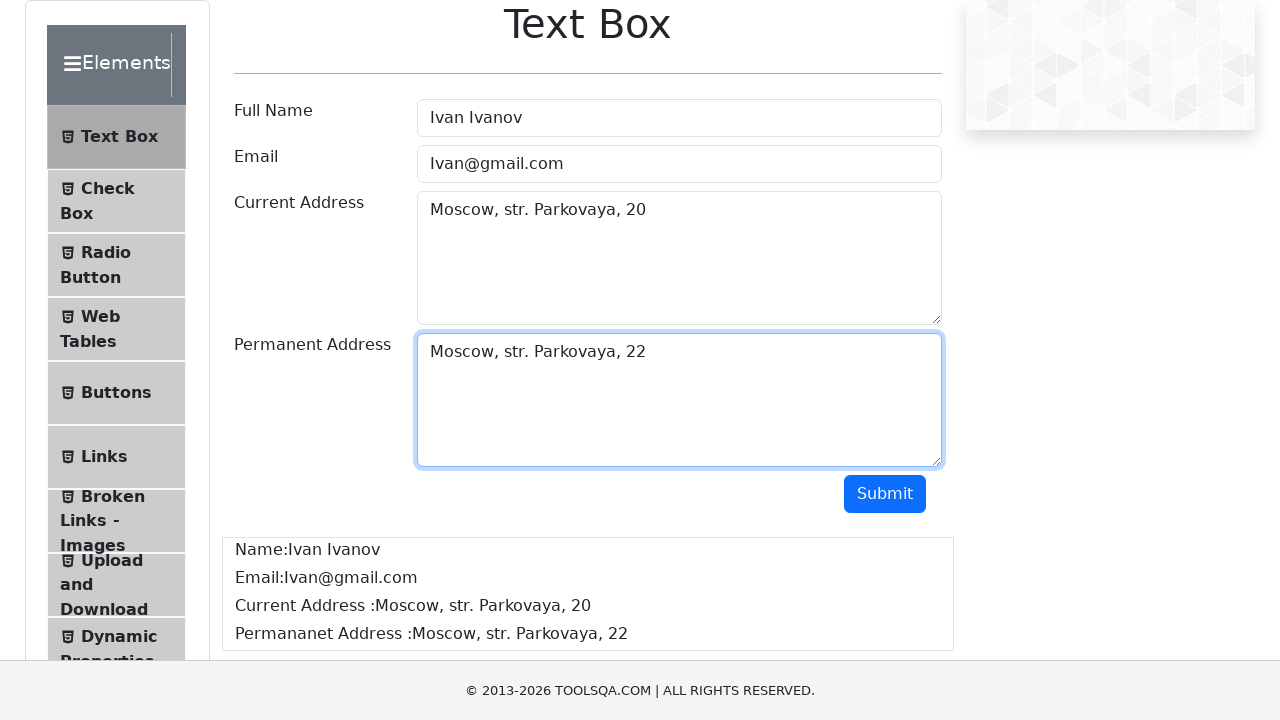

Name output field is visible
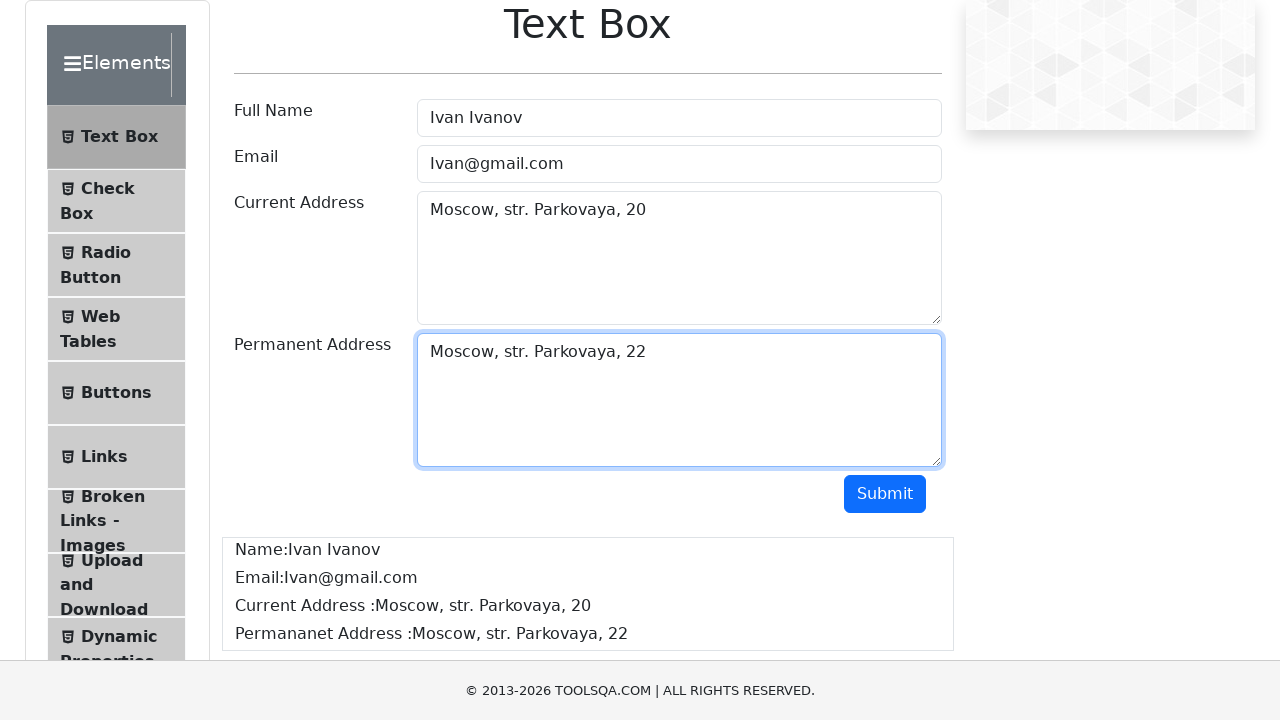

Email output field is visible
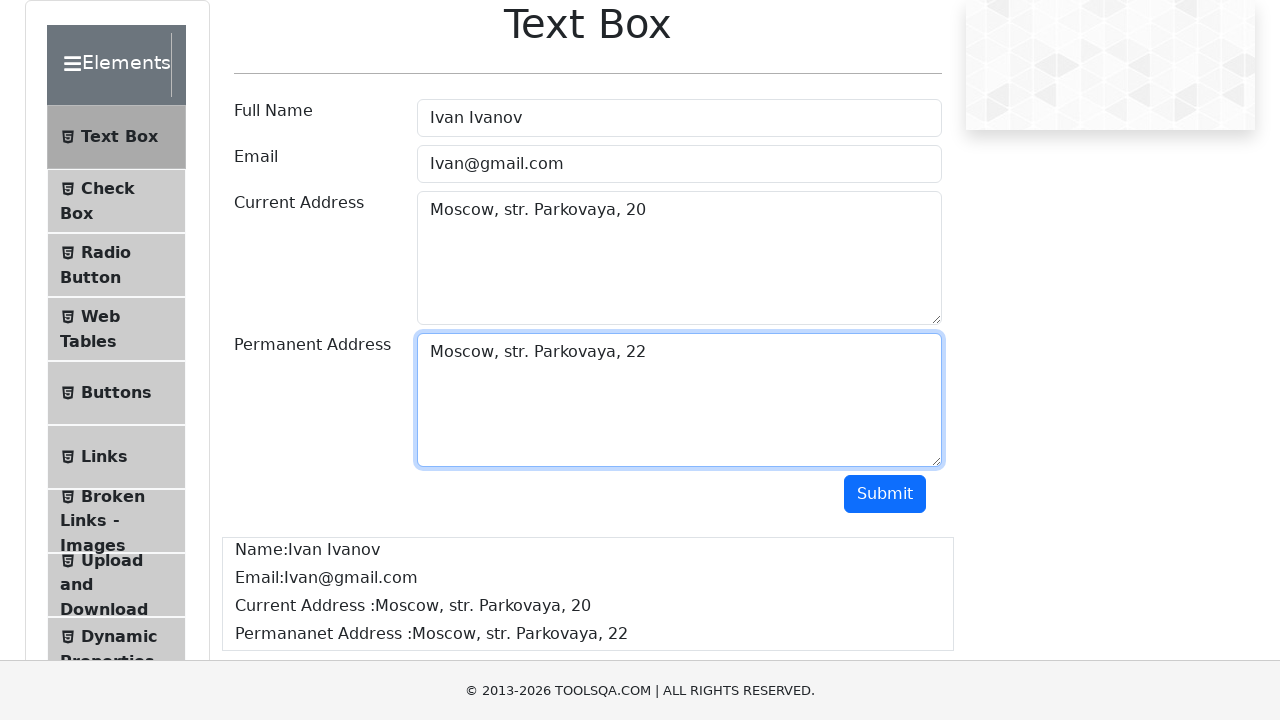

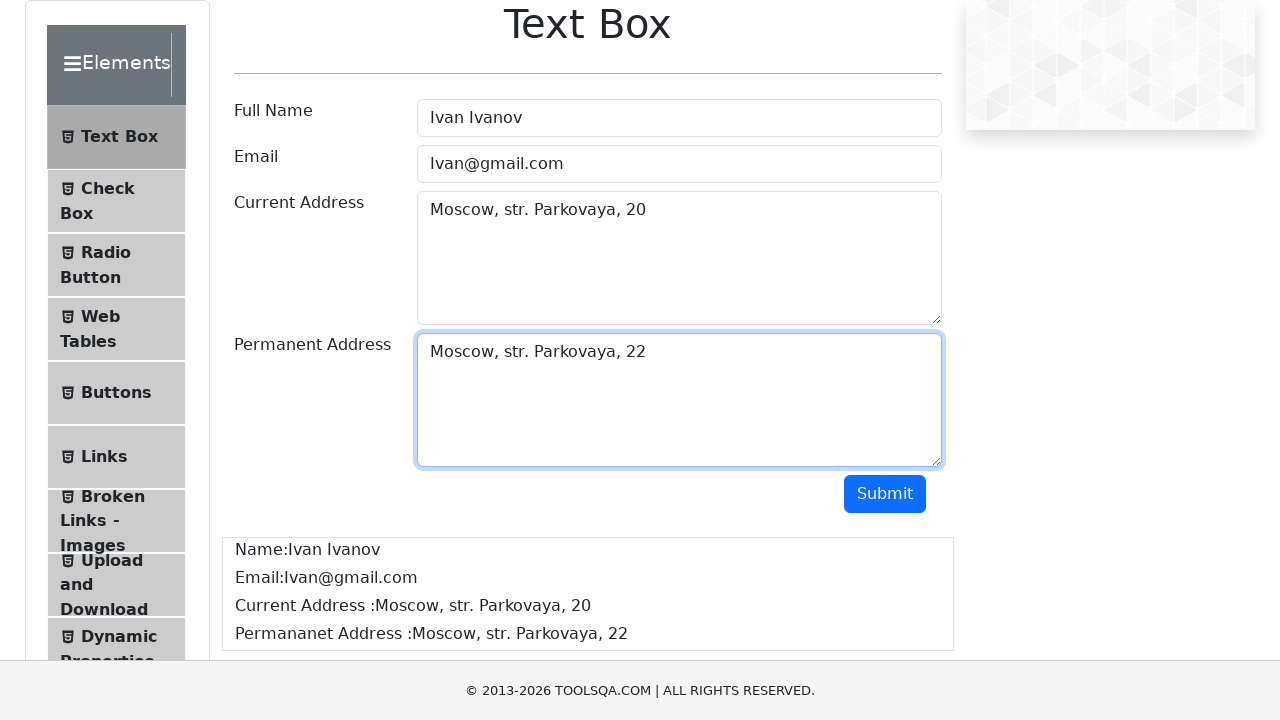